Solves a math problem on the page by extracting a value, calculating the result using a mathematical formula, and submitting the answer along with checkbox selections

Starting URL: http://suninjuly.github.io/math.html

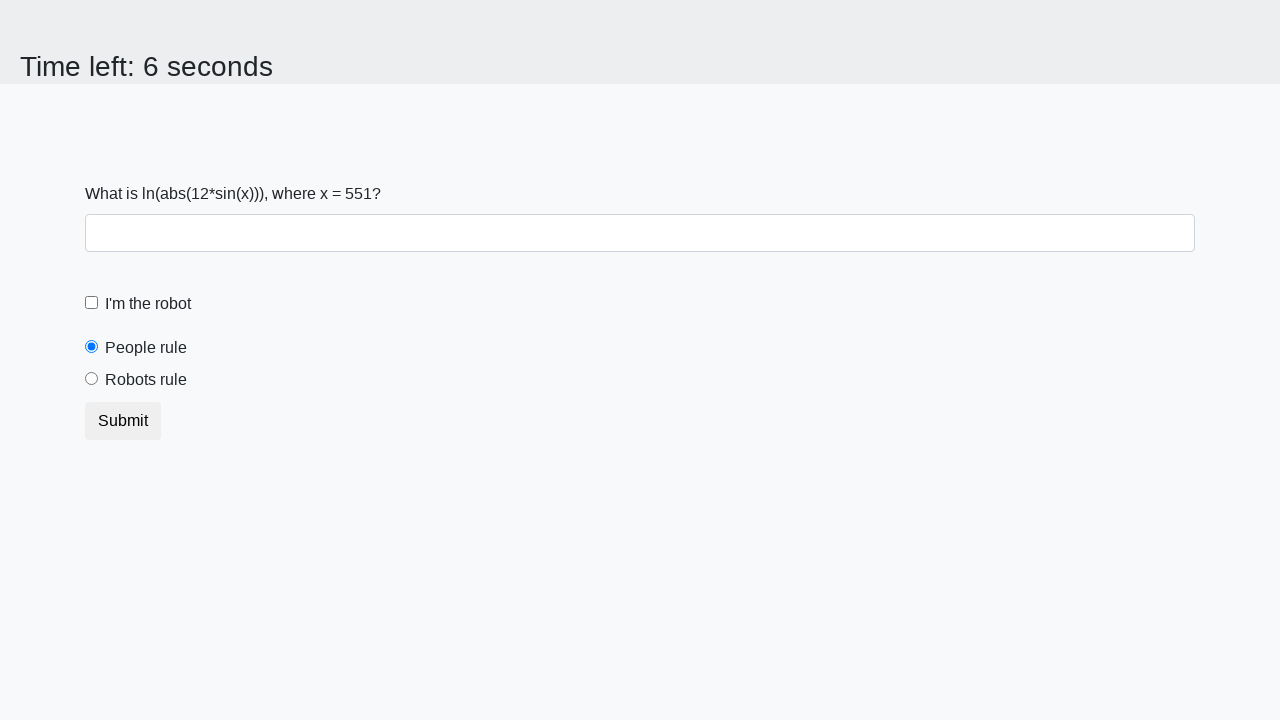

Located the input value element
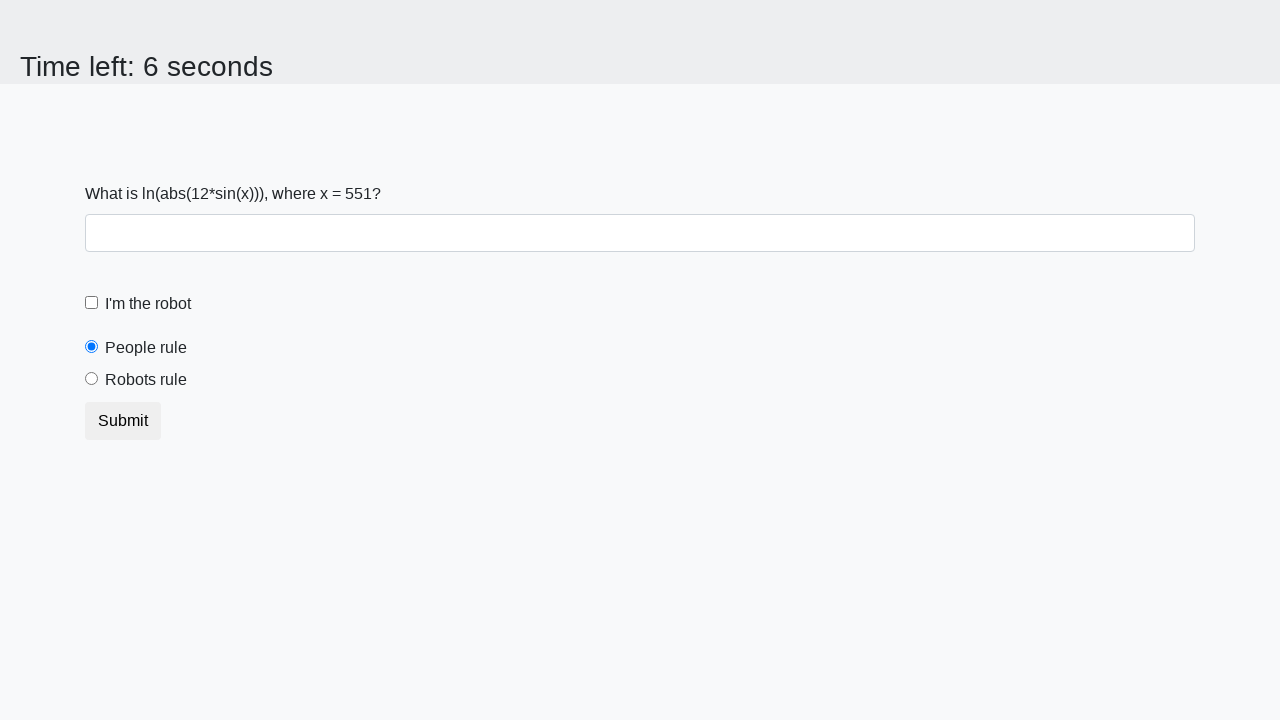

Extracted x value from the page
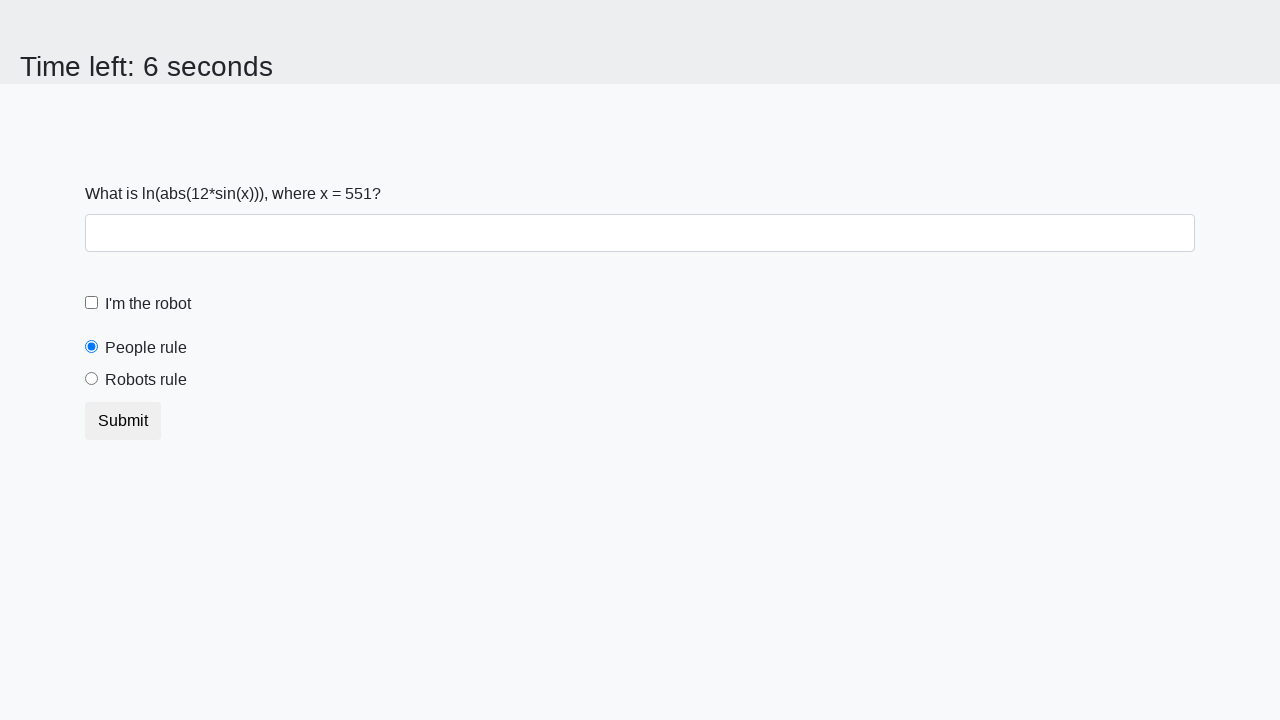

Calculated result using formula: y = 2.4225421675255827
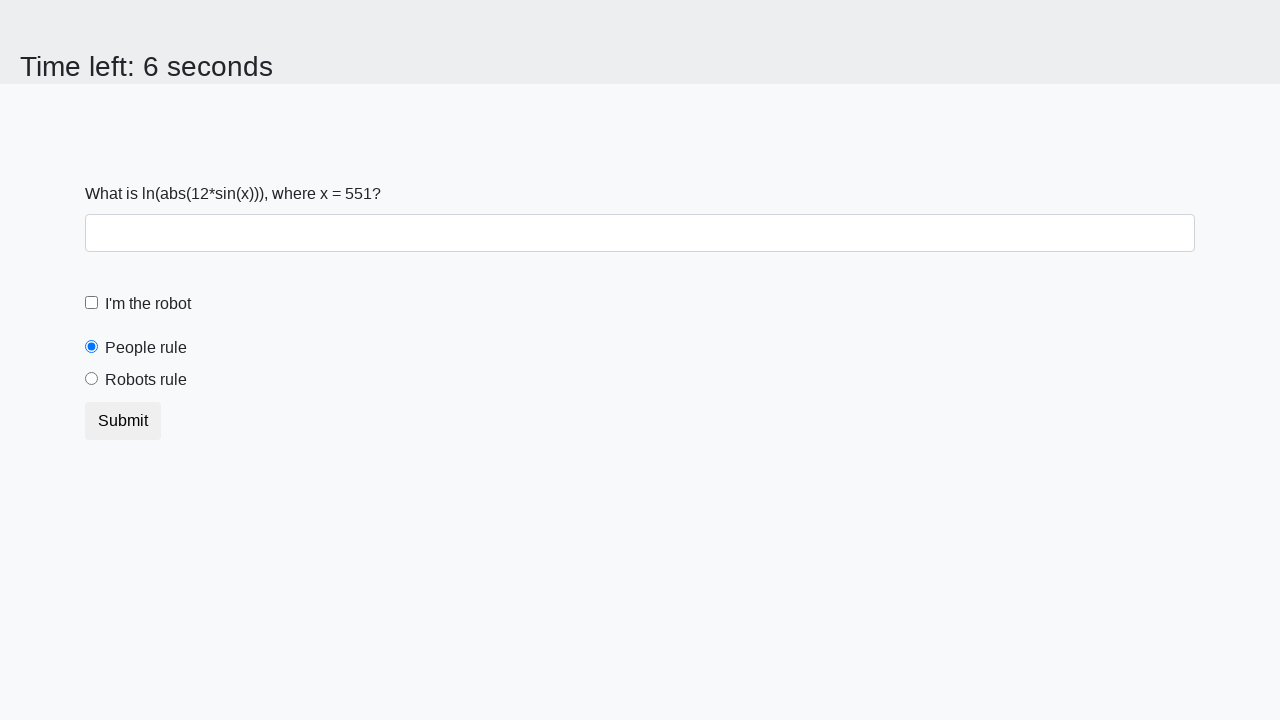

Filled answer field with calculated value on #answer
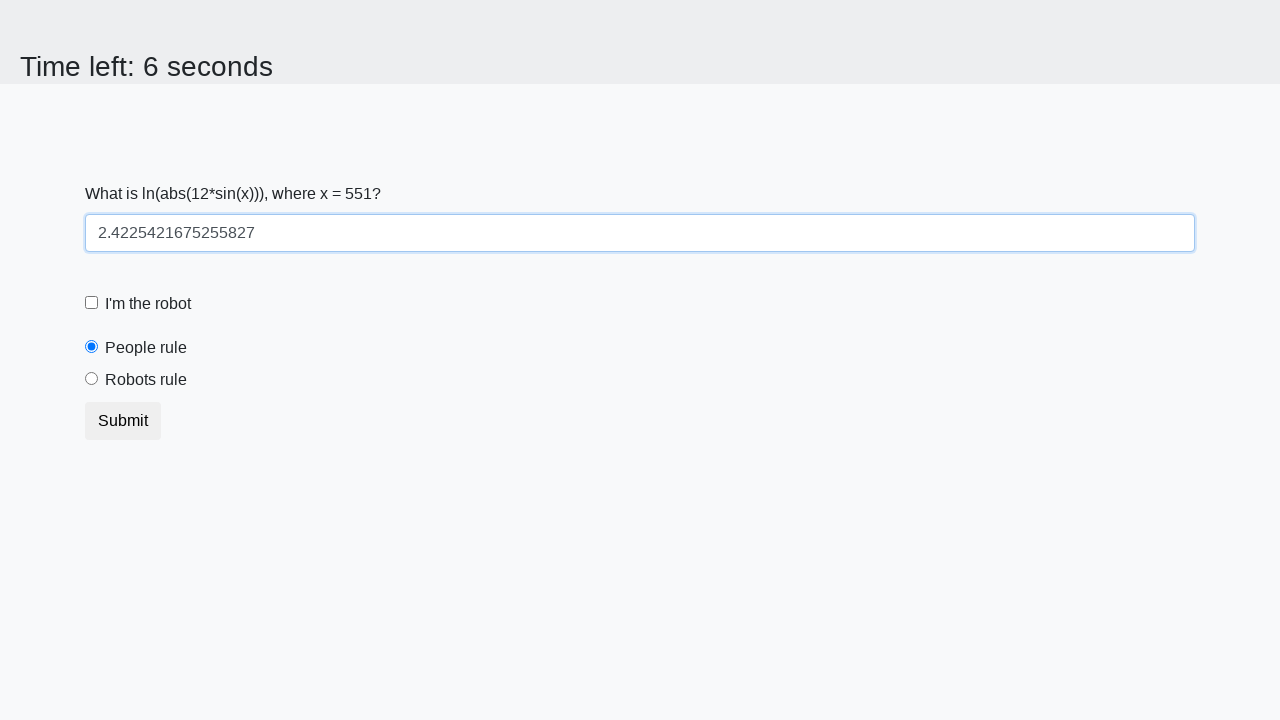

Clicked robot checkbox at (148, 304) on xpath=//*[@for='robotCheckbox']
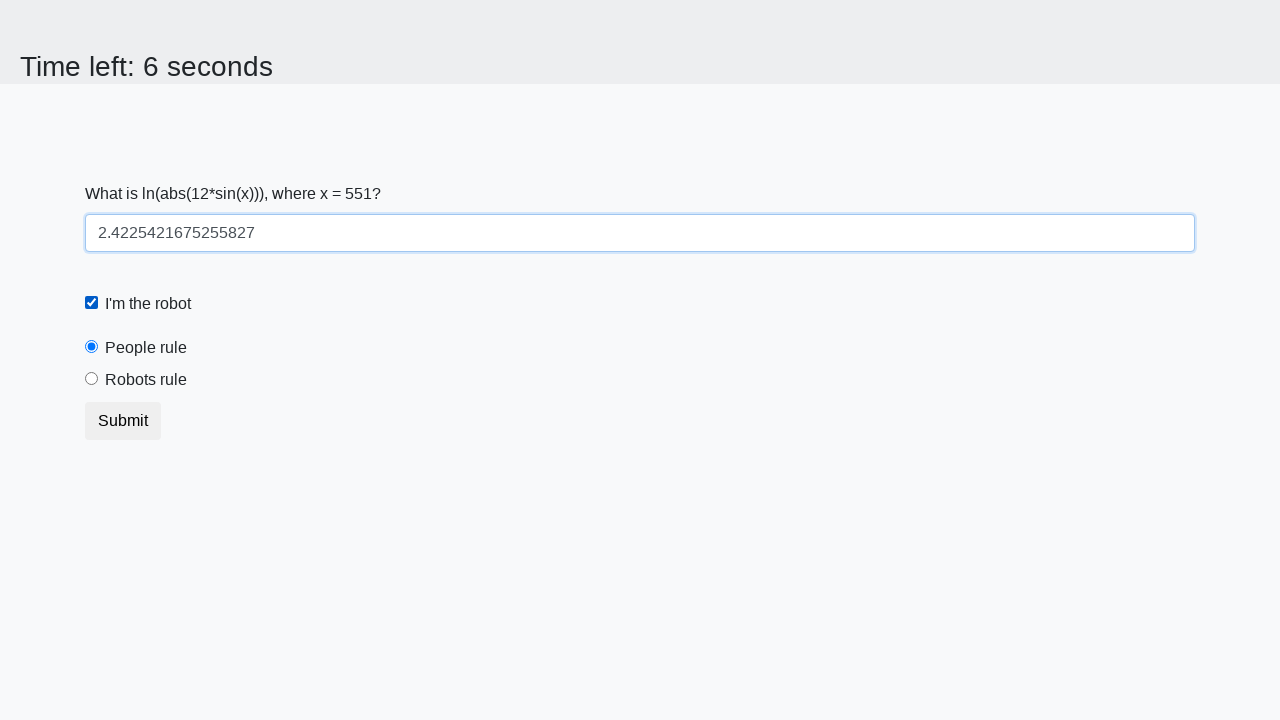

Clicked robots rule radio button at (146, 380) on xpath=//*[@for='robotsRule']
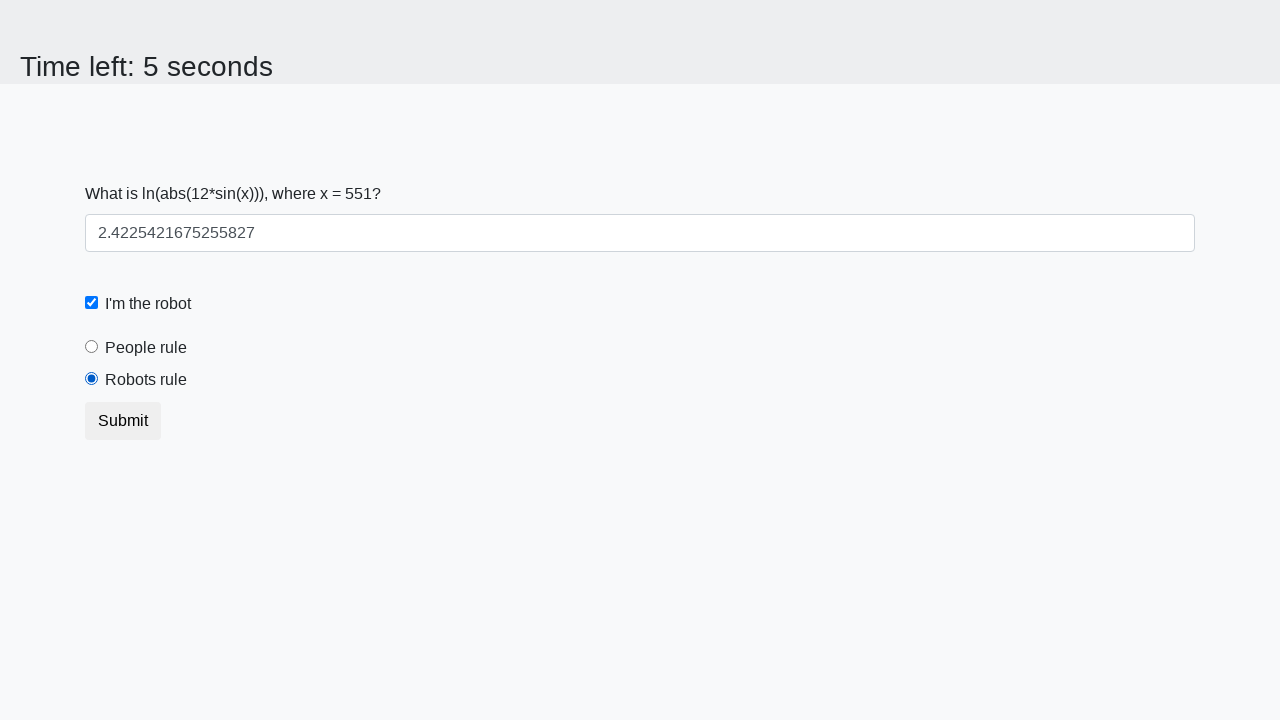

Clicked submit button to submit the form at (123, 421) on xpath=//*[@type='submit']
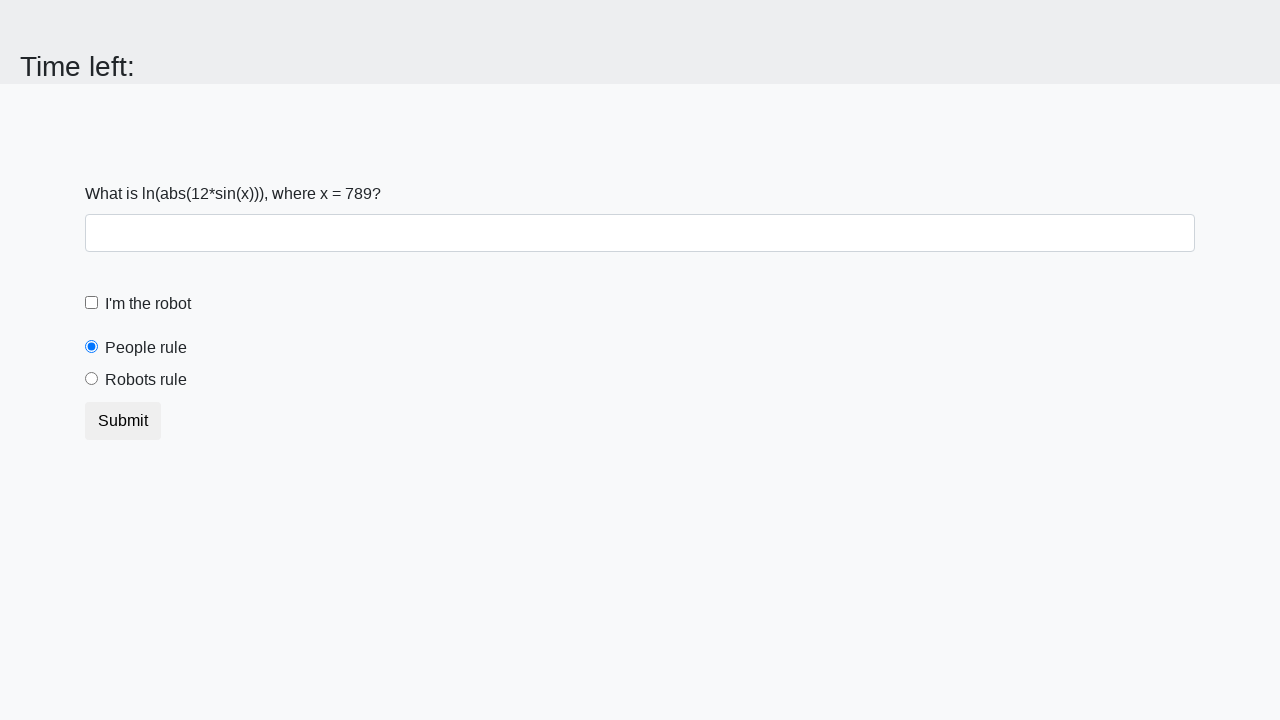

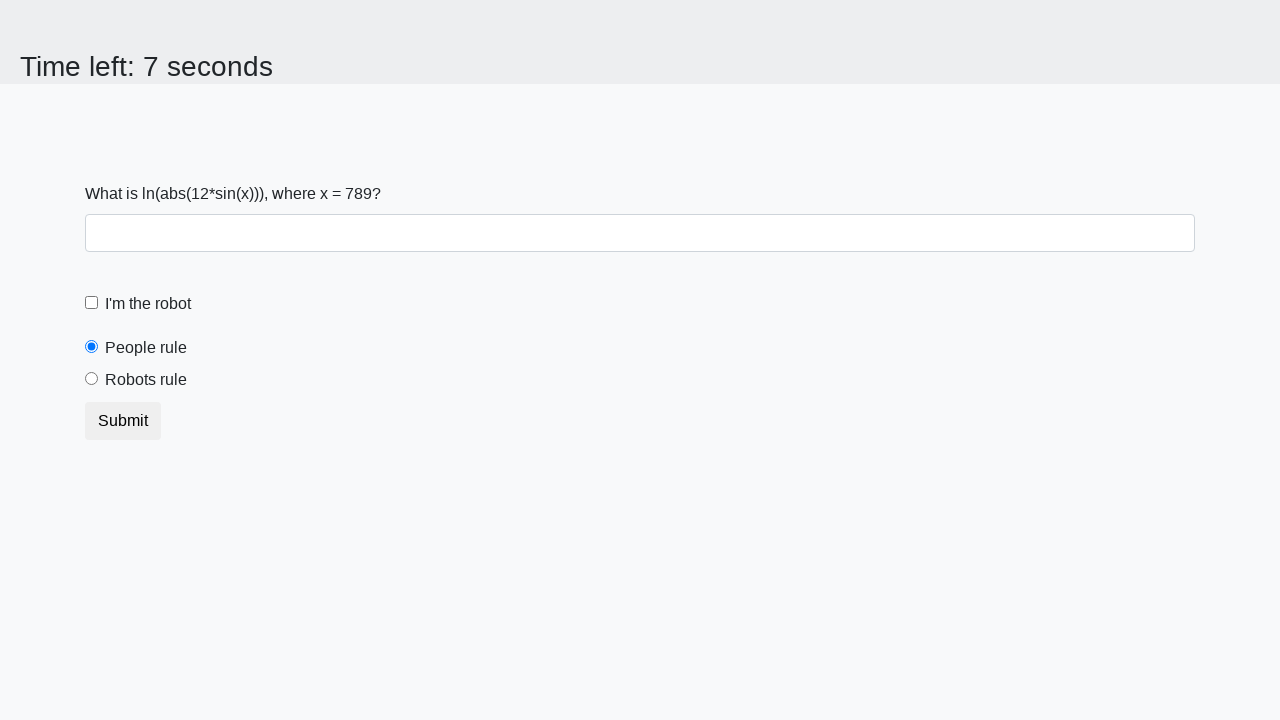